Tests working with dynamically added checkboxes by waiting for them to appear and checking one of them.

Starting URL: https://osstep.github.io/action_check

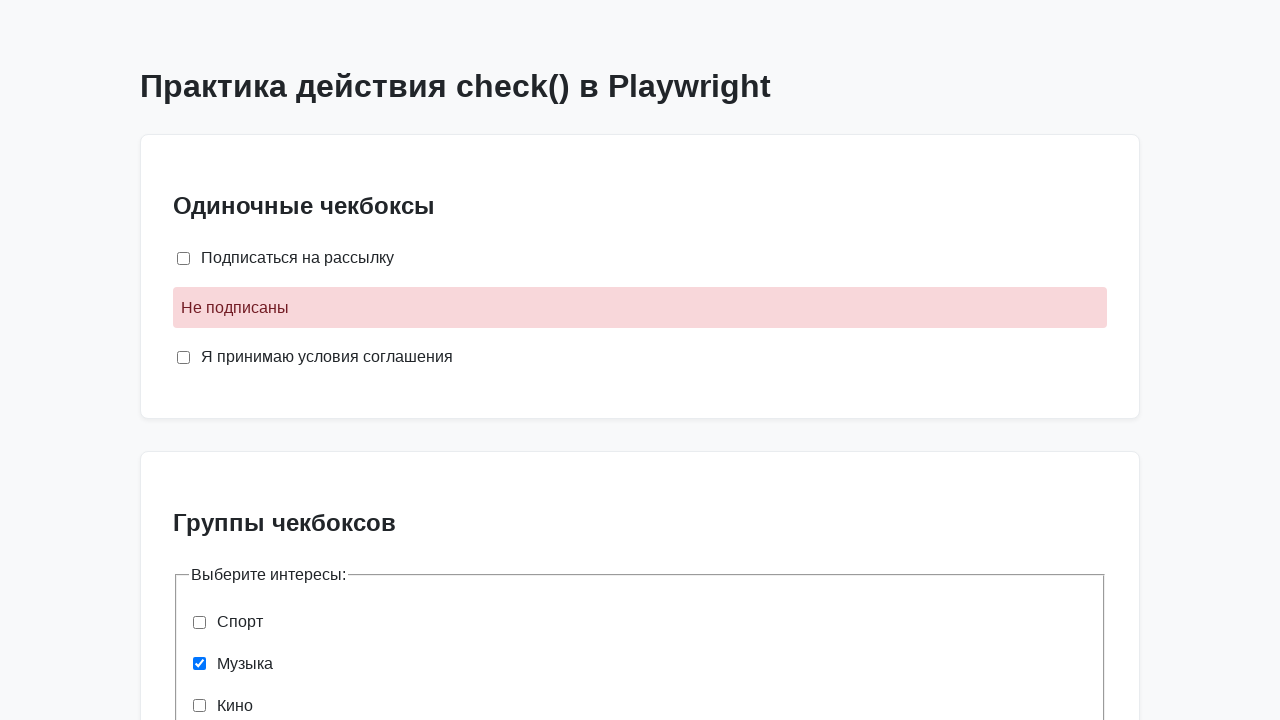

Waited for dynamic checkbox 1 to become visible
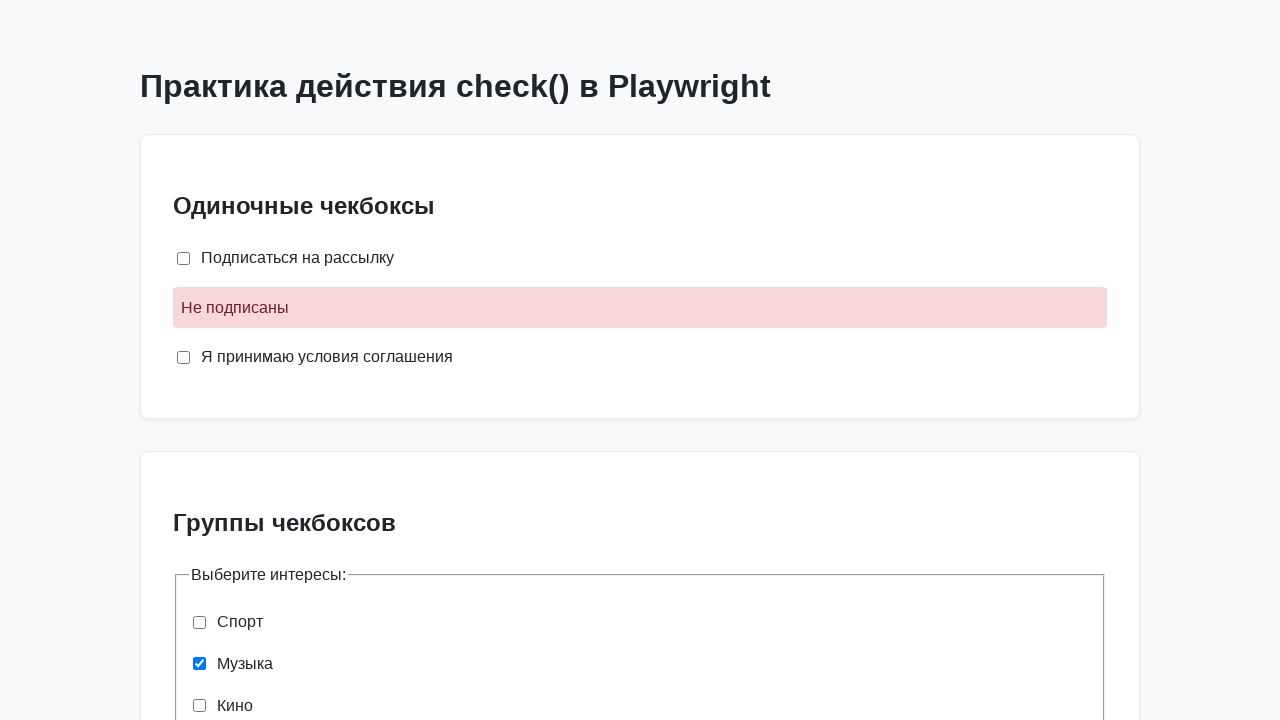

Checked the first dynamic checkbox at (200, 529) on internal:label="\u0414\u0438\u043d\u0430\u043c\u0438\u0447\u0435\u0441\u043a\u04
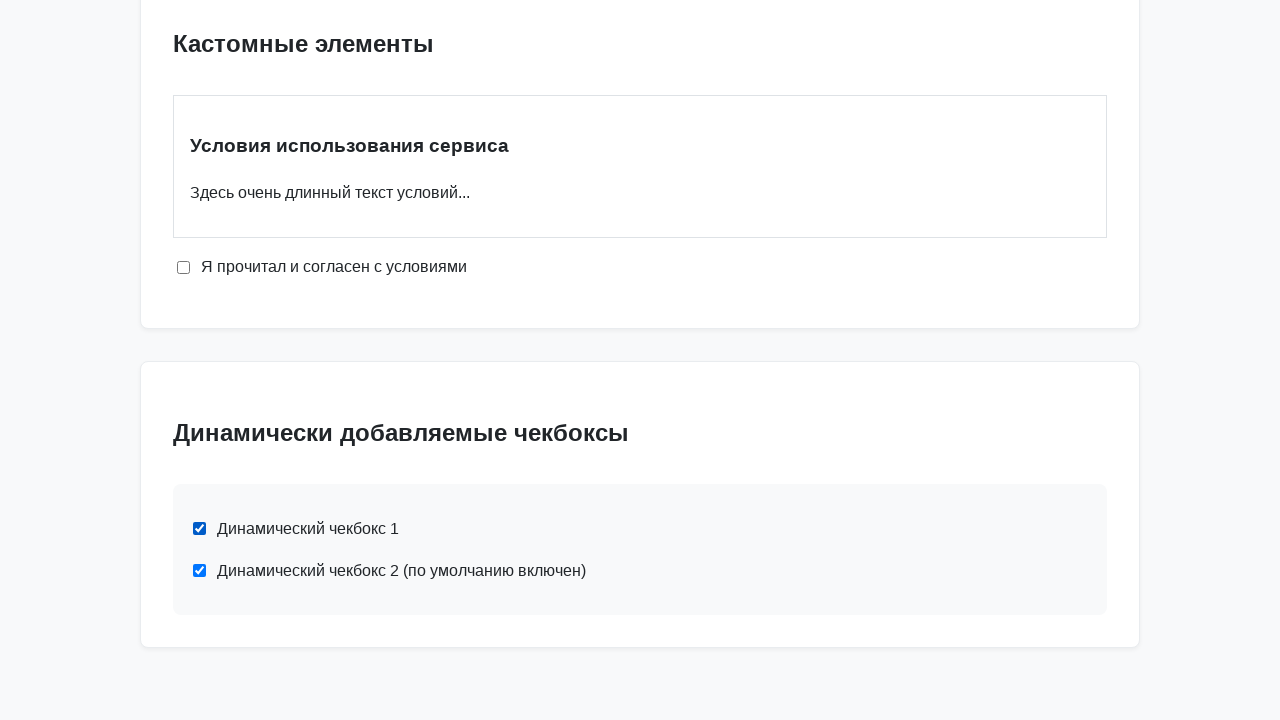

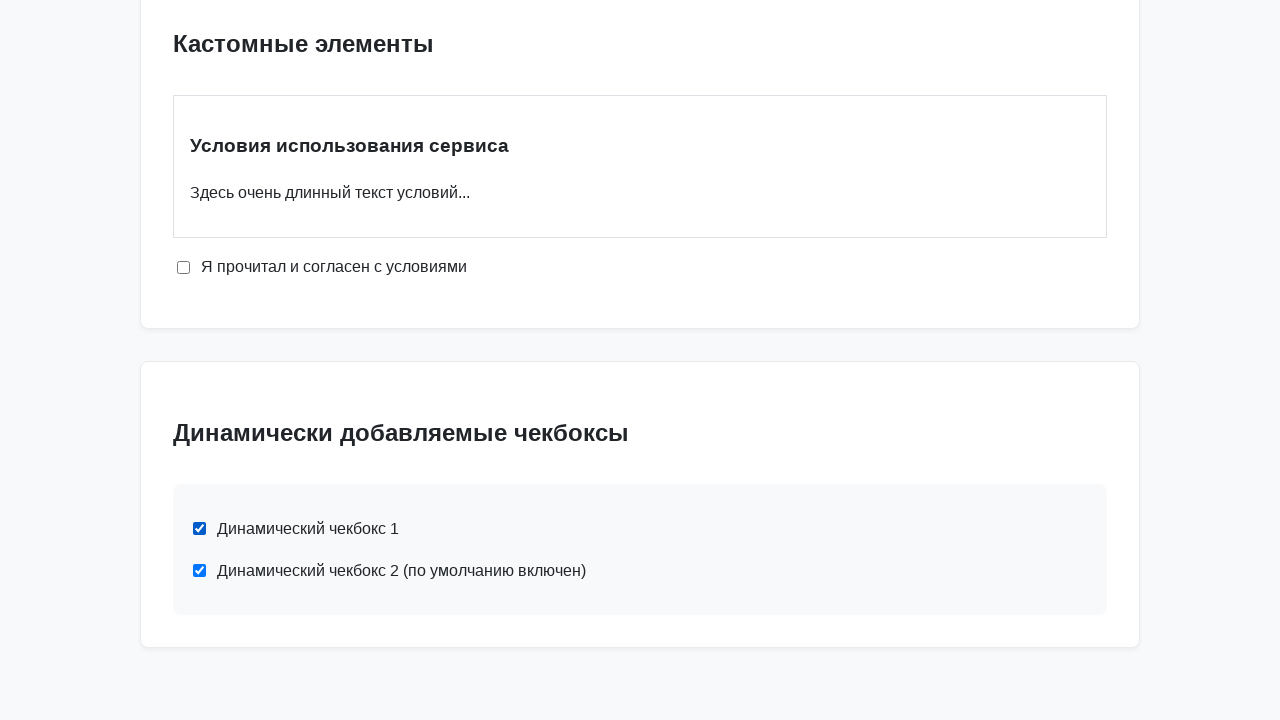